Tests that new todo items are appended to the bottom of the list by creating 3 items

Starting URL: https://demo.playwright.dev/todomvc

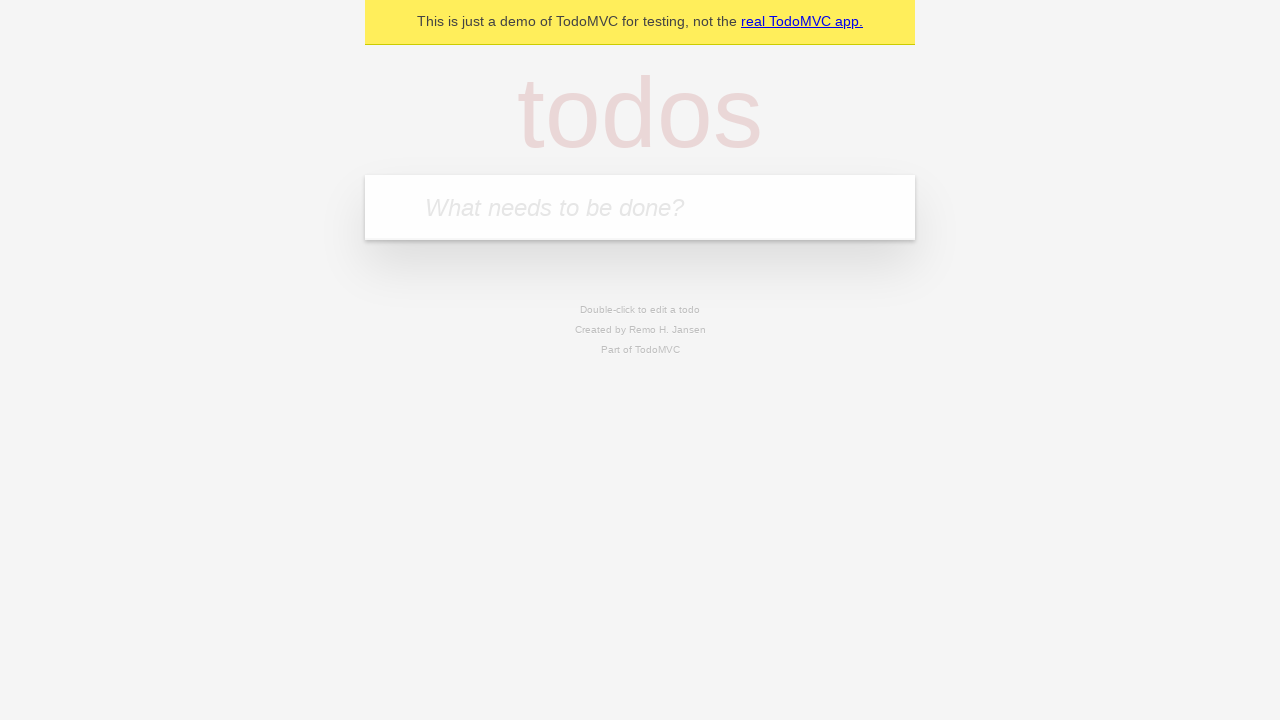

Filled todo input with 'buy some cheese' on internal:attr=[placeholder="What needs to be done?"i]
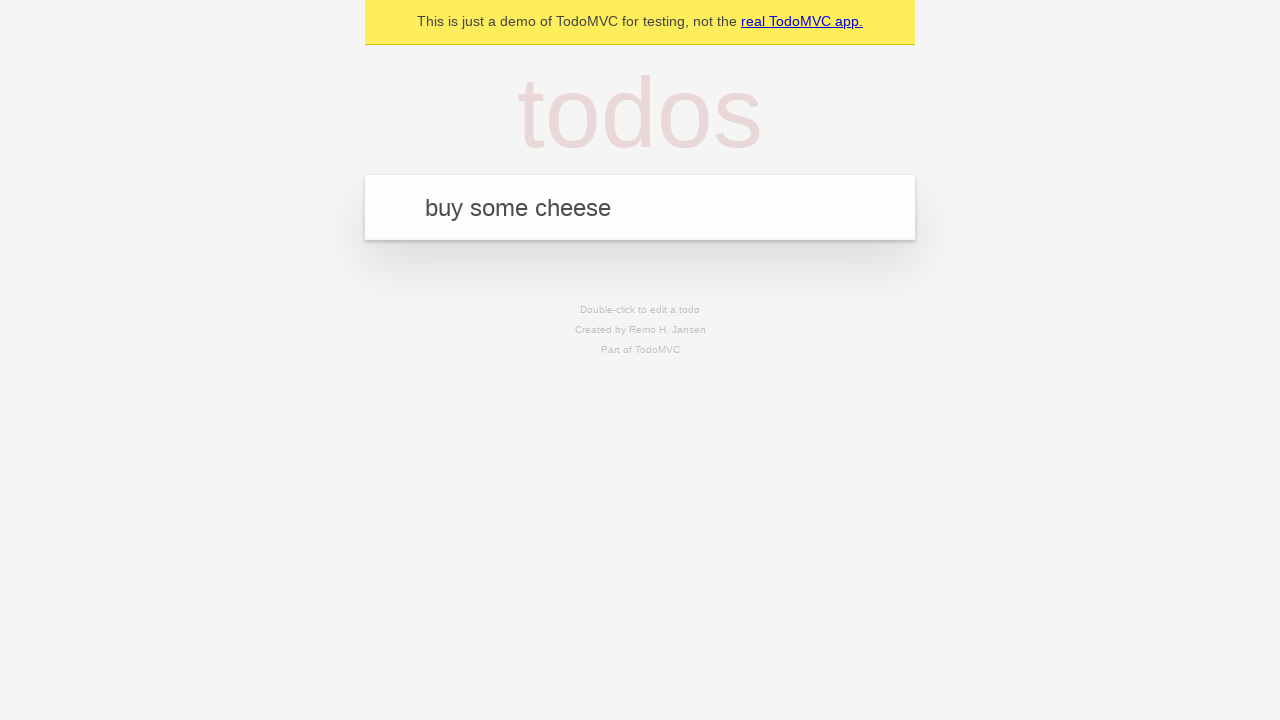

Pressed Enter to add first todo item on internal:attr=[placeholder="What needs to be done?"i]
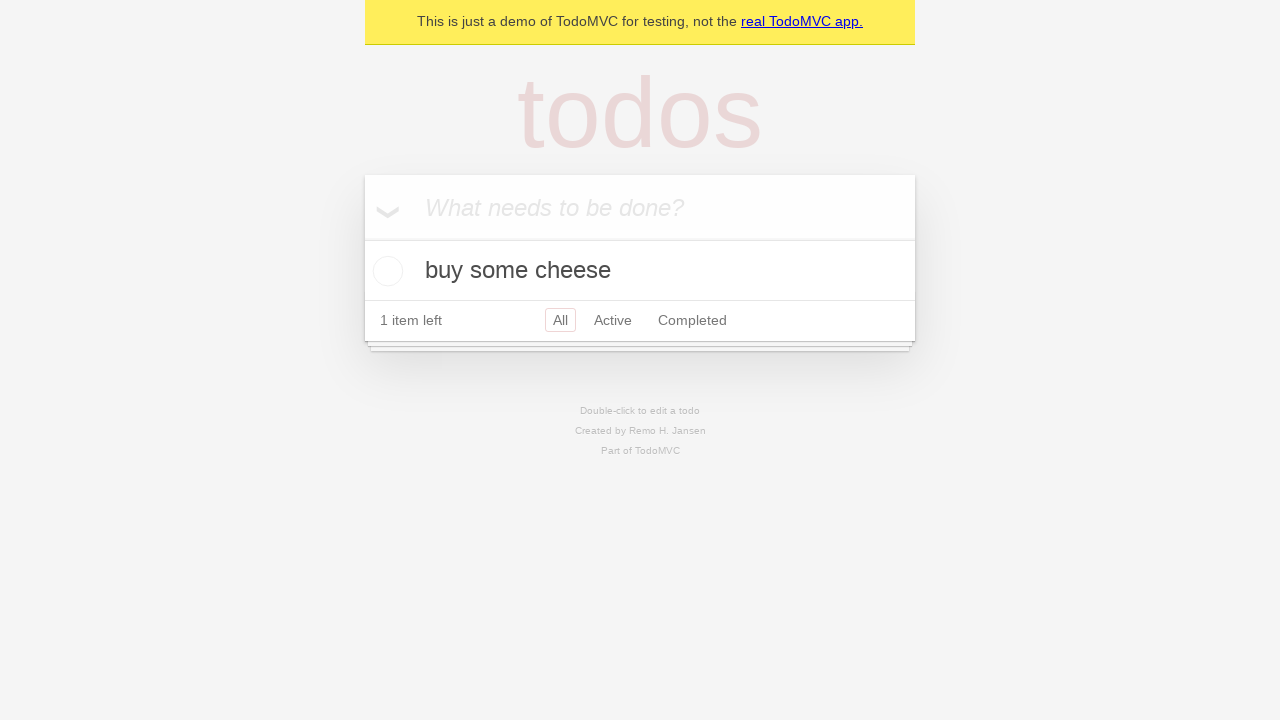

Filled todo input with 'feed the cat' on internal:attr=[placeholder="What needs to be done?"i]
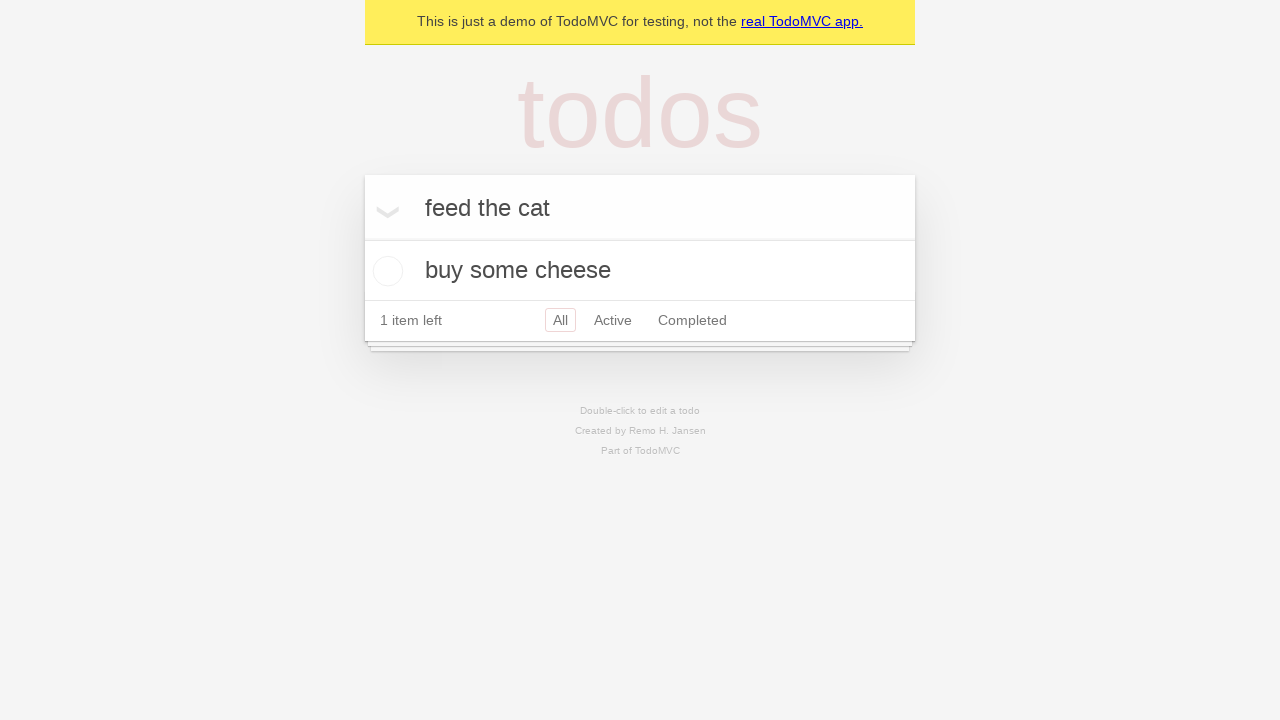

Pressed Enter to add second todo item on internal:attr=[placeholder="What needs to be done?"i]
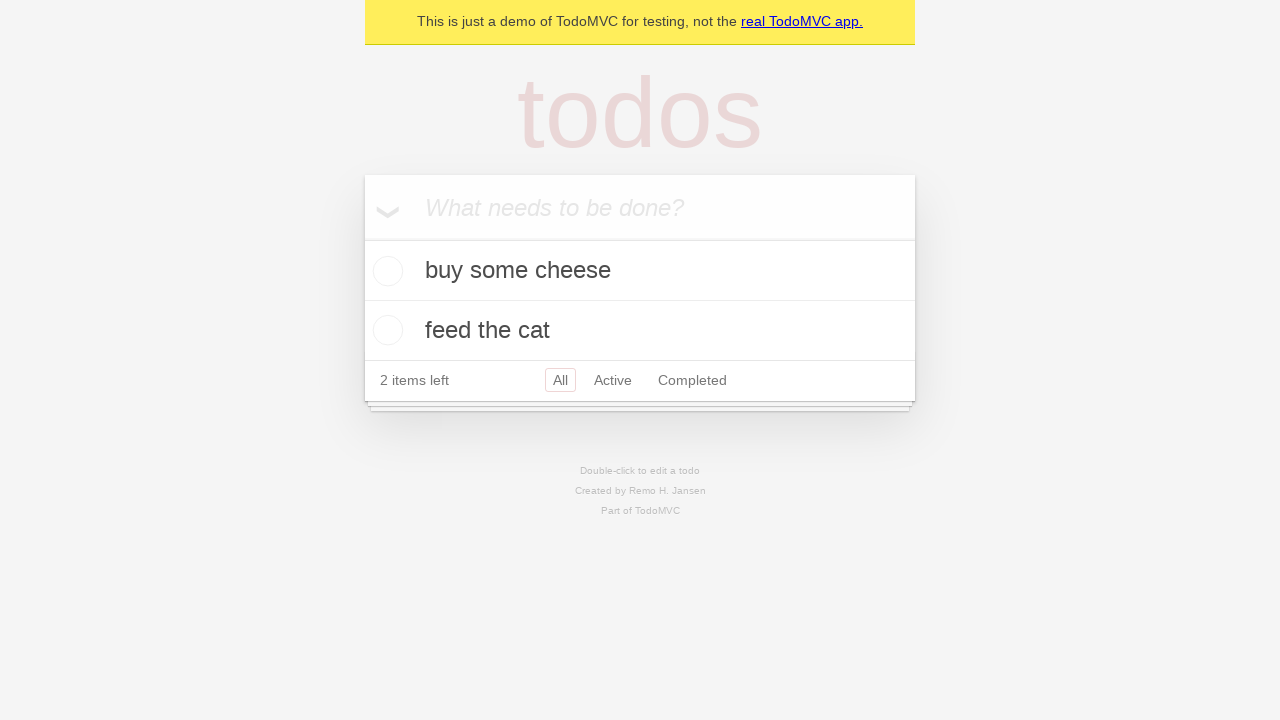

Filled todo input with 'book a doctors appointment' on internal:attr=[placeholder="What needs to be done?"i]
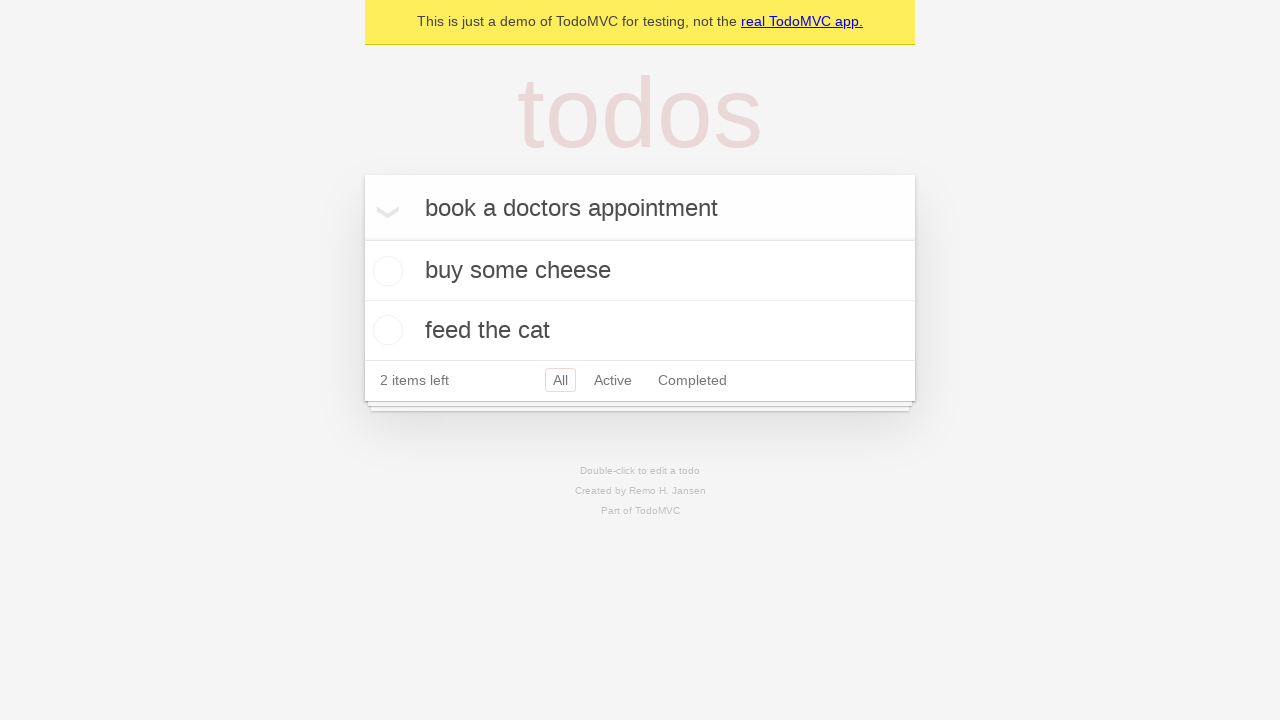

Pressed Enter to add third todo item on internal:attr=[placeholder="What needs to be done?"i]
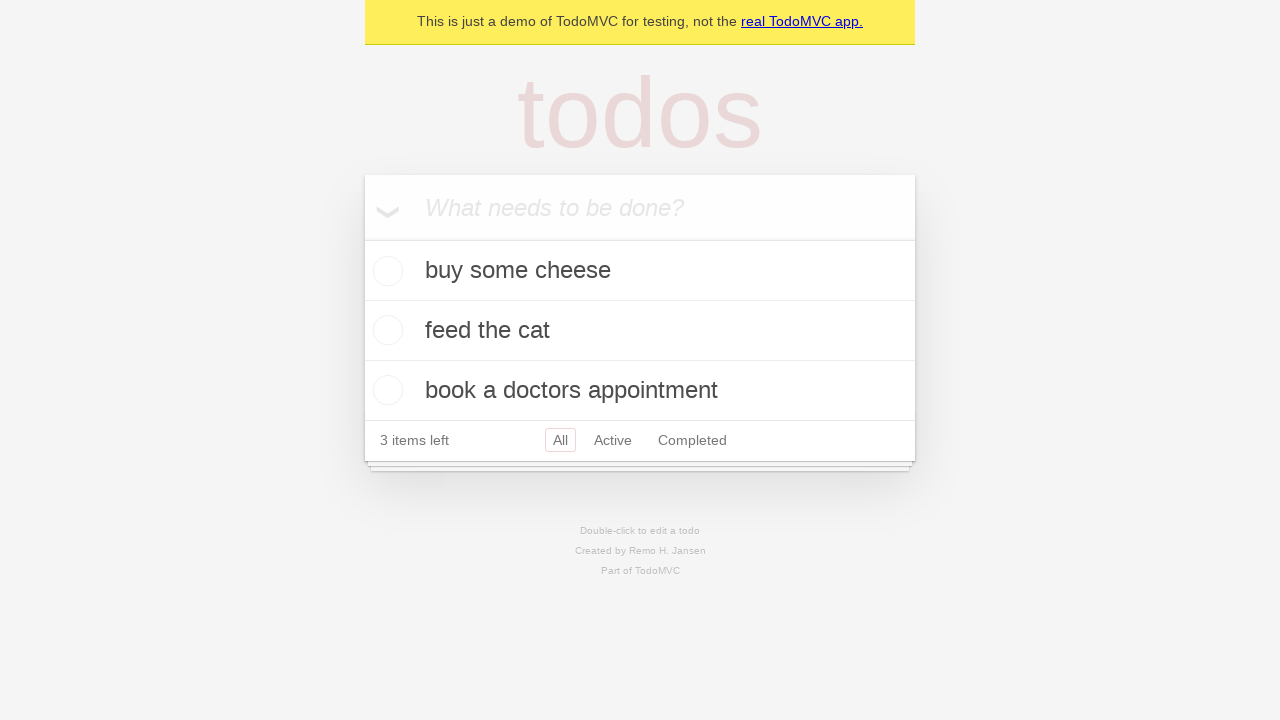

Todo count indicator loaded, confirming all items have been added
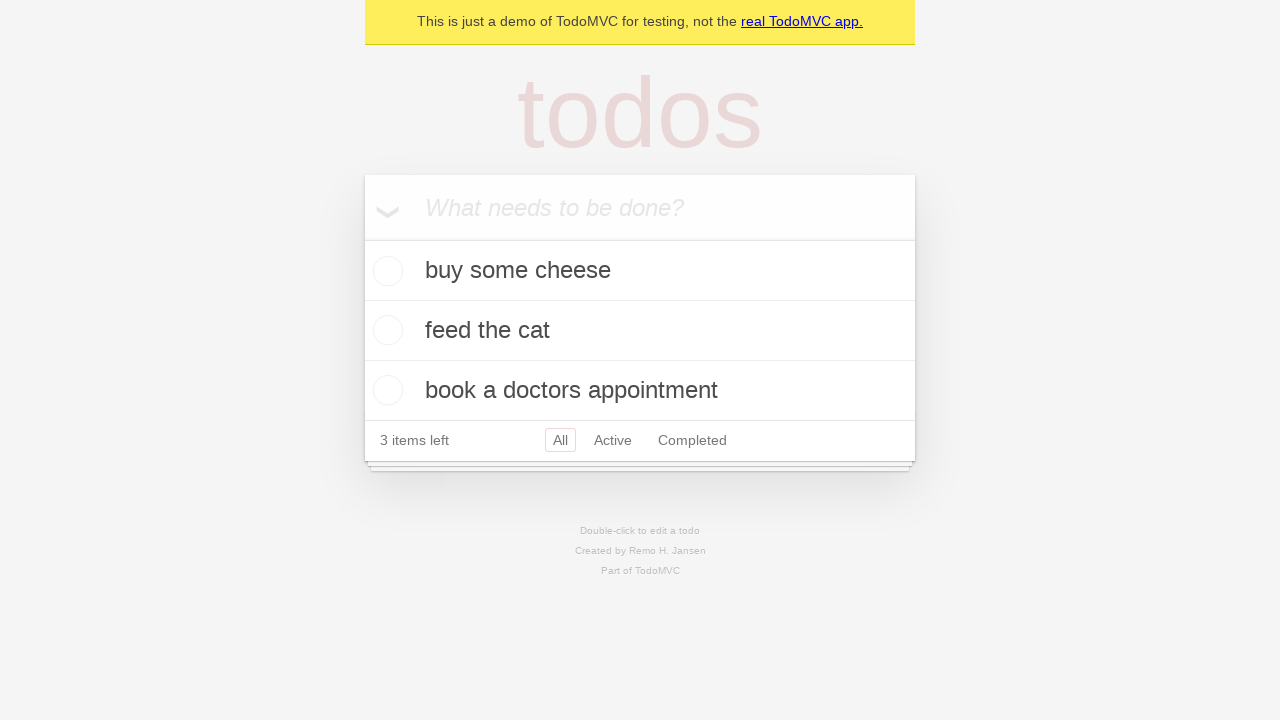

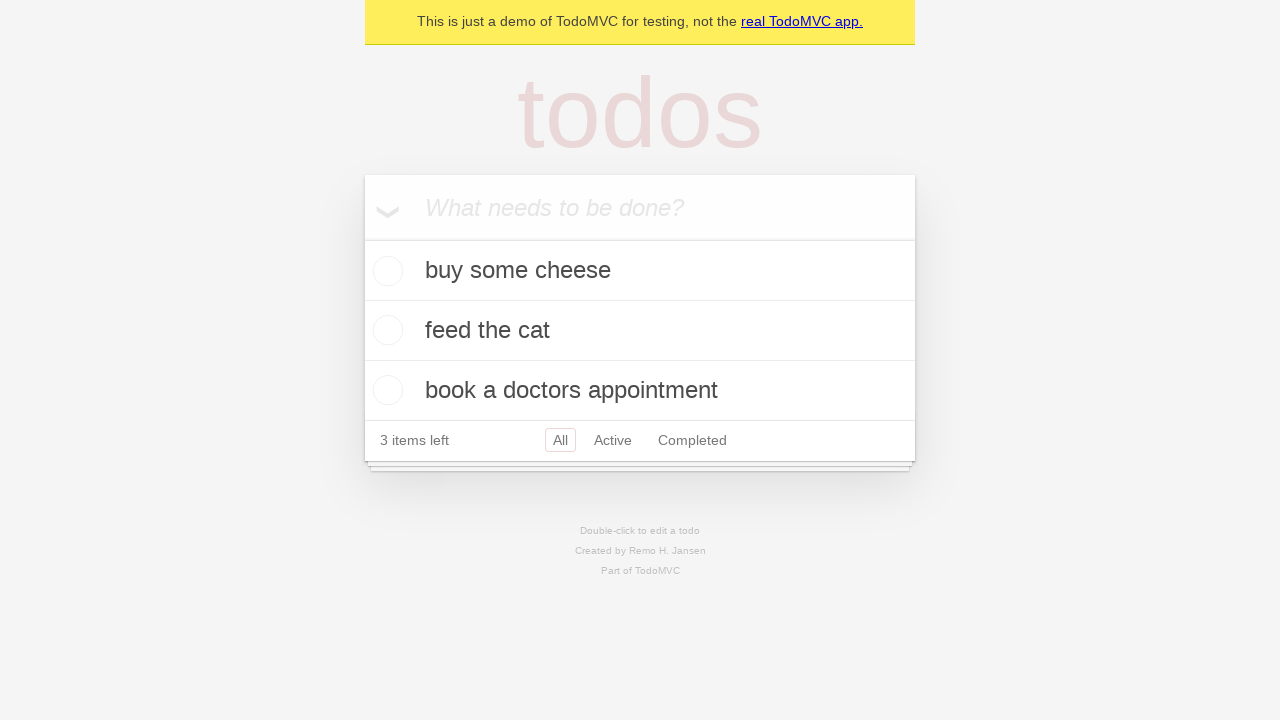